Navigates to an automation practice page, scopes WebDriver to the footer section, then iterates through links in the footer's first column and opens each in a new tab using Ctrl+Enter.

Starting URL: https://rahulshettyacademy.com/AutomationPractice/

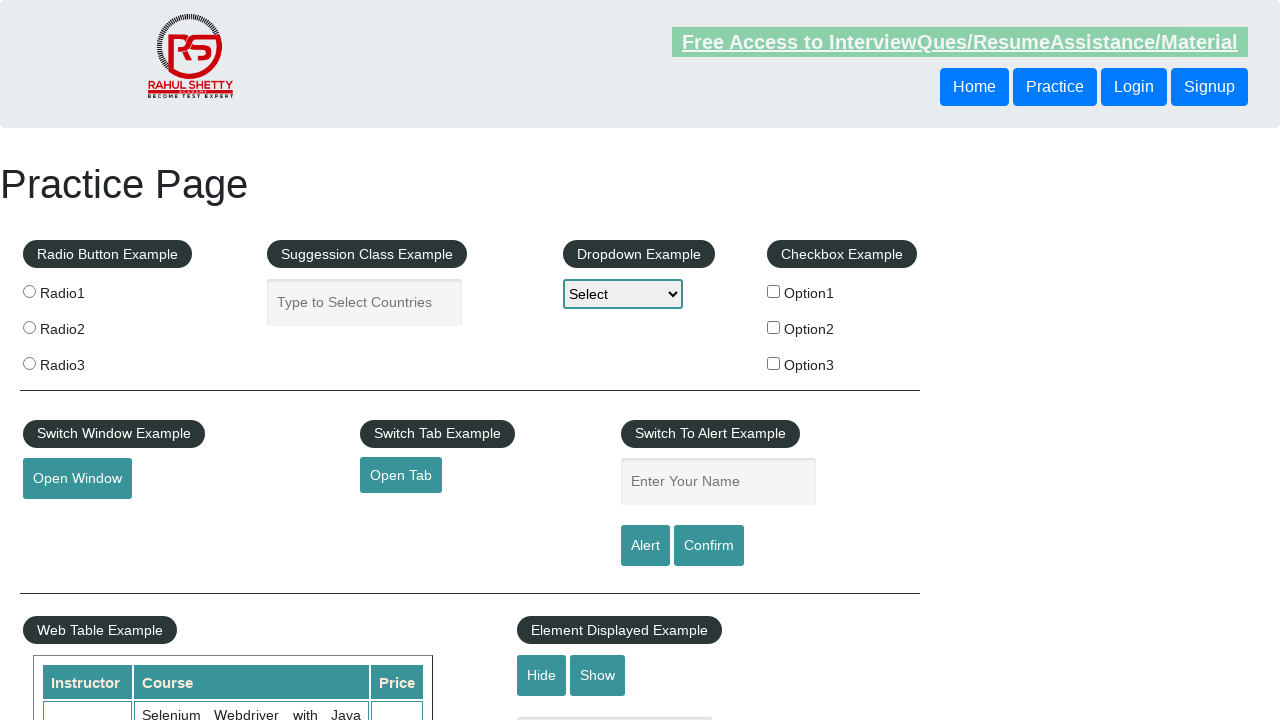

Waited for footer element to be visible
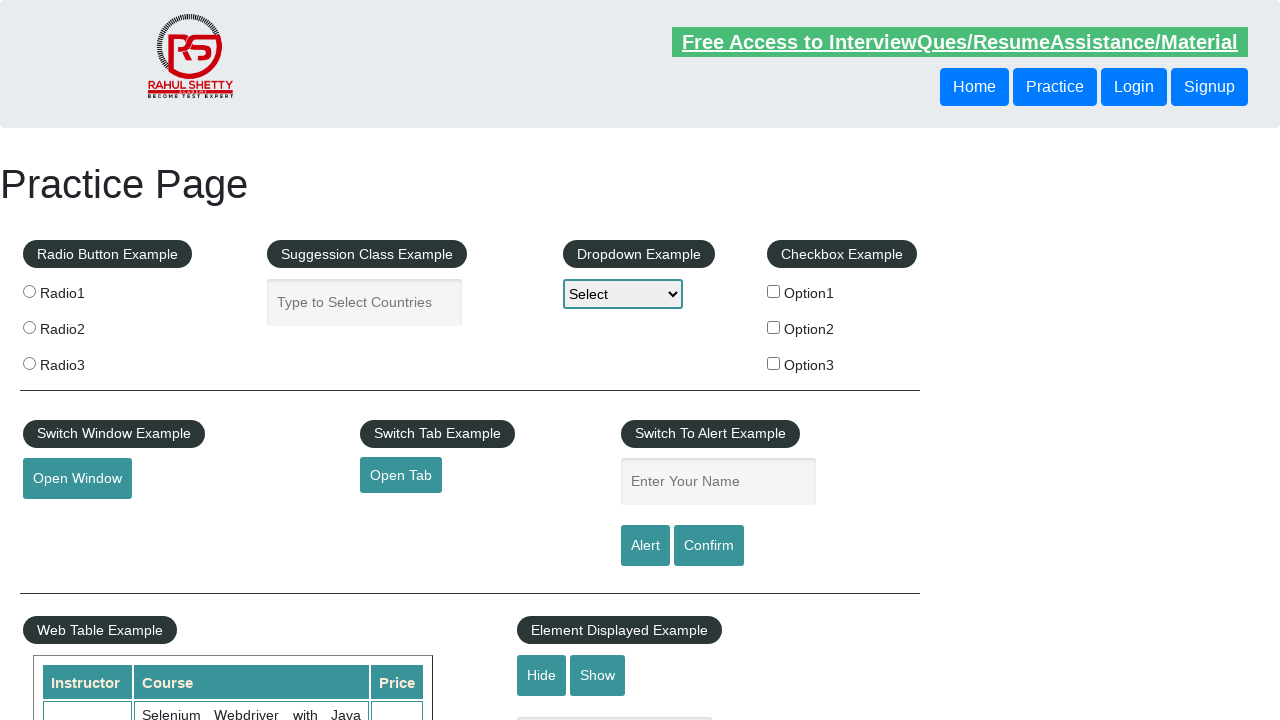

Located footer element
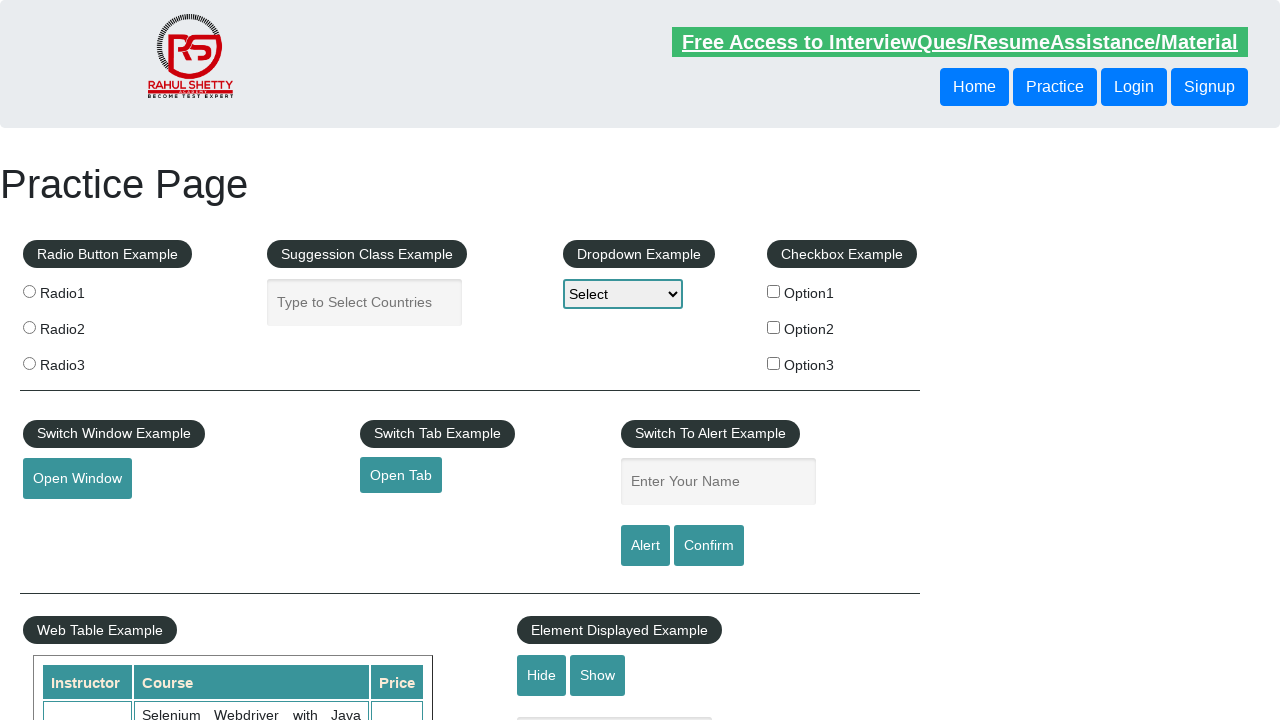

Located first column table in footer
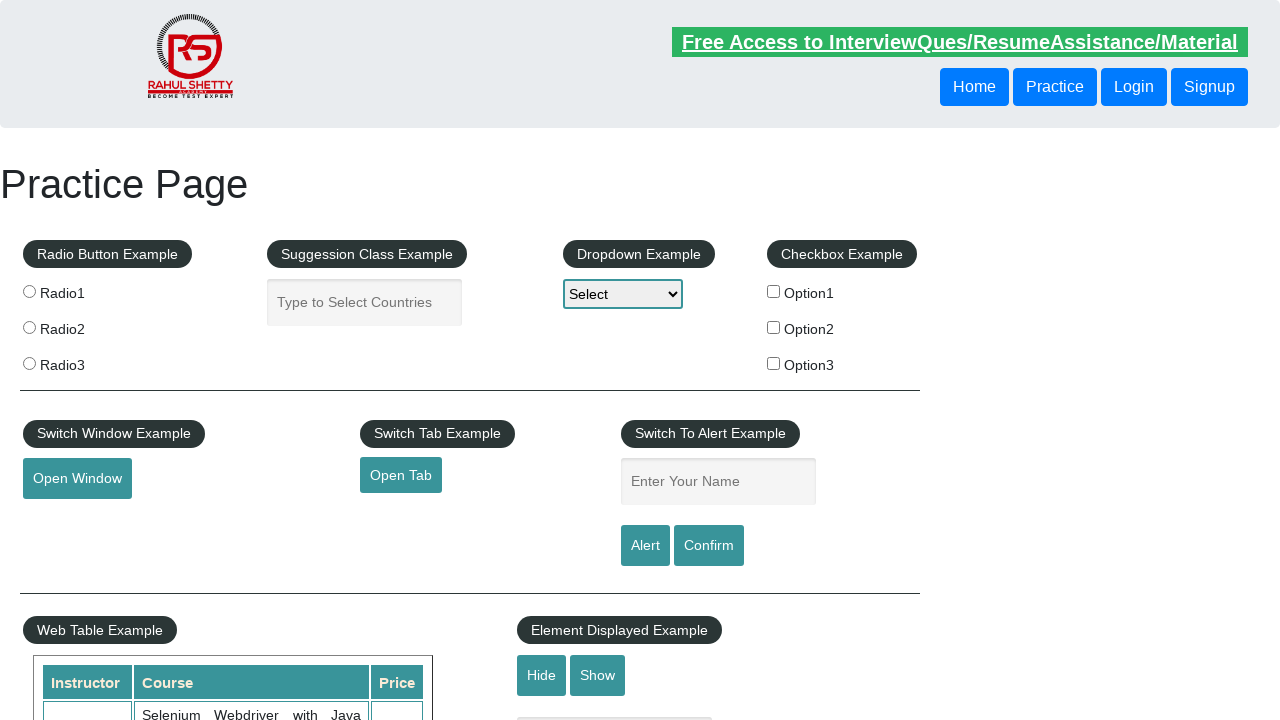

Located all links in footer first column
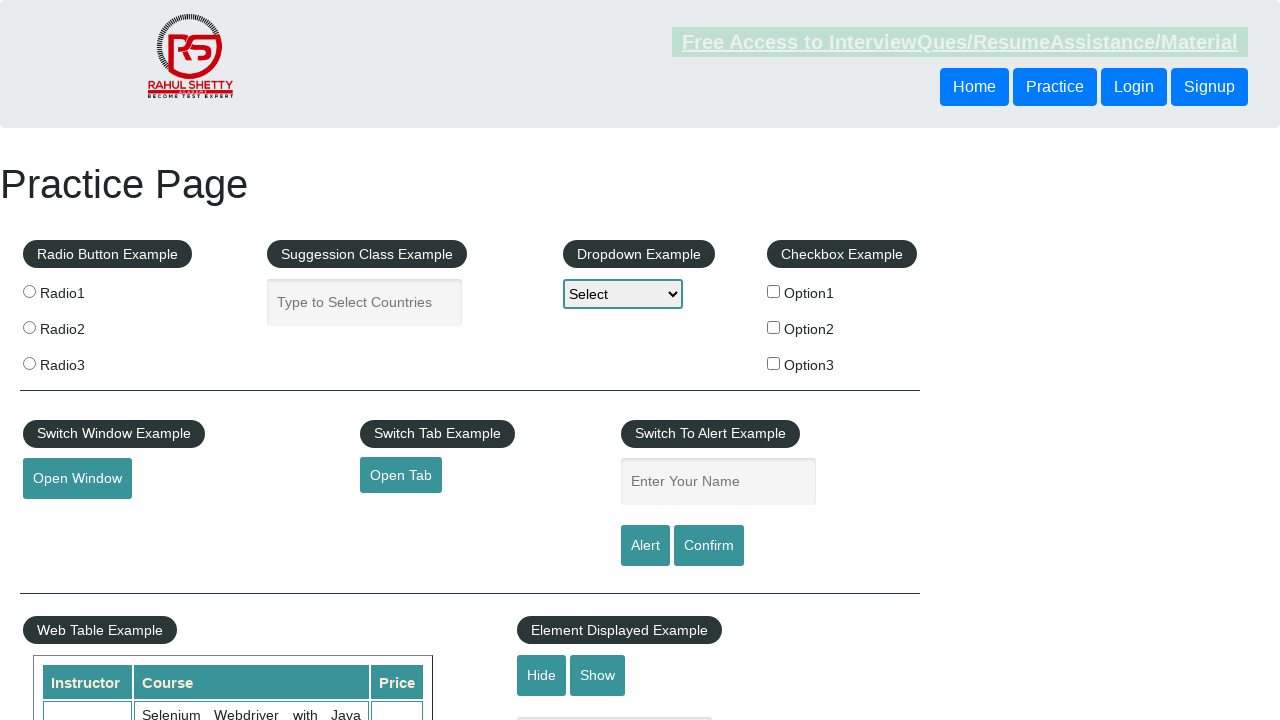

Found 0 links in footer first column
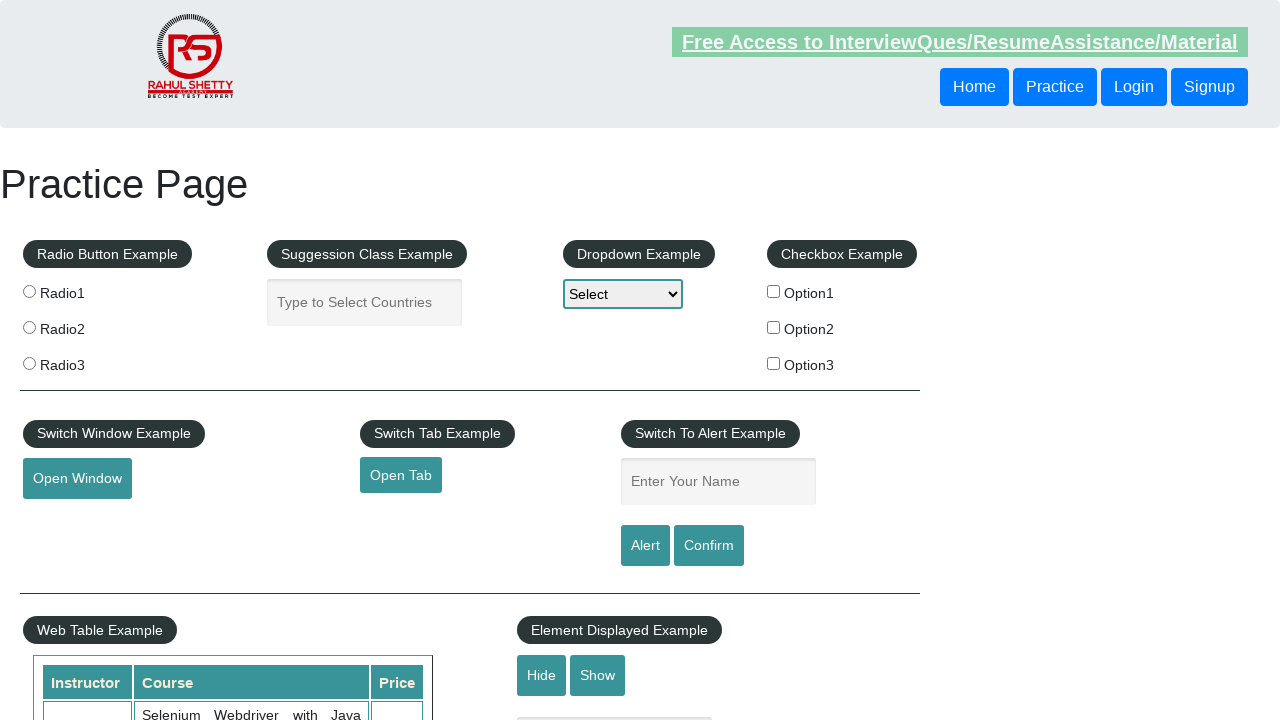

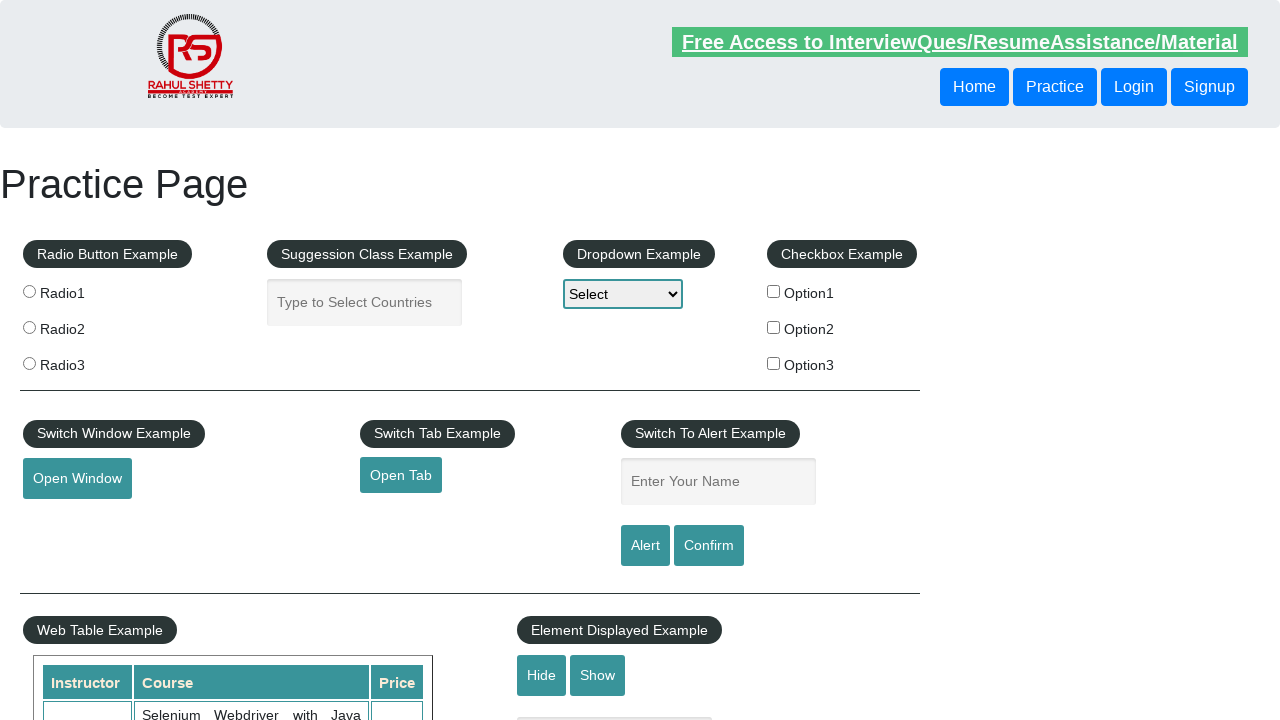